Tests the text box form on DemoQA by filling in the username and email fields with sample data

Starting URL: https://demoqa.com/text-box

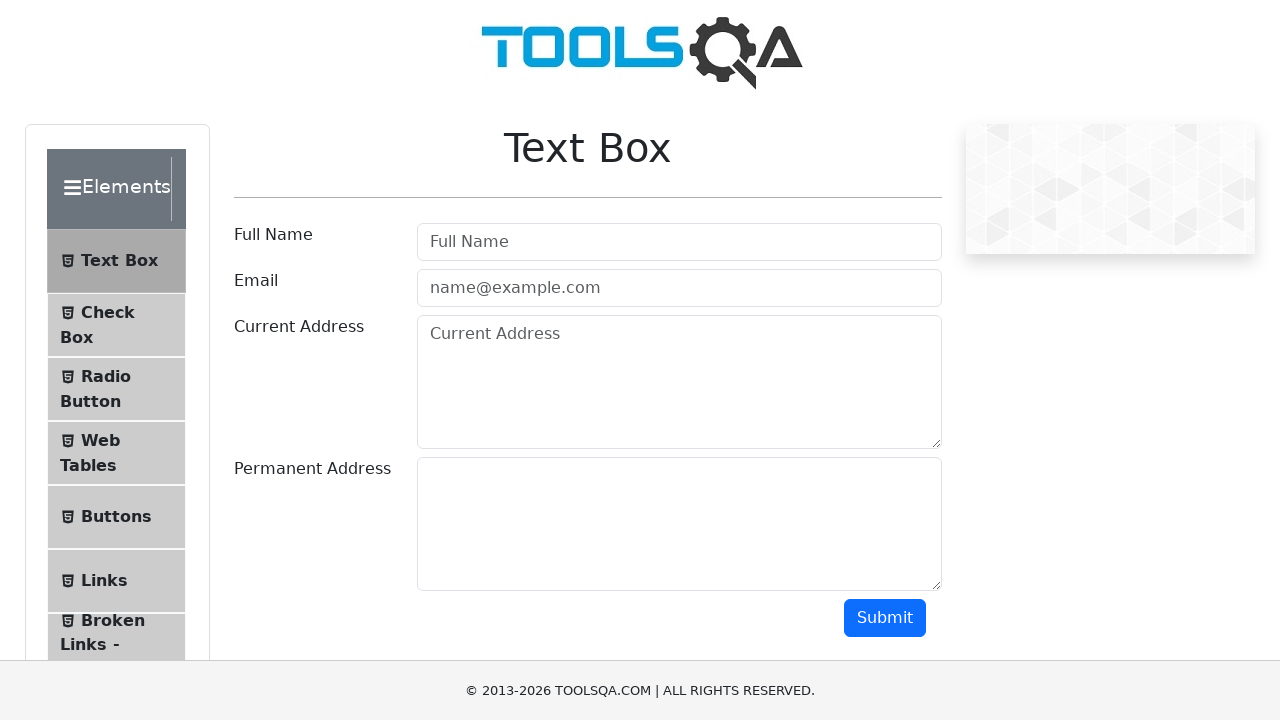

Filled username field with 'Marcus Thompson' on #userName
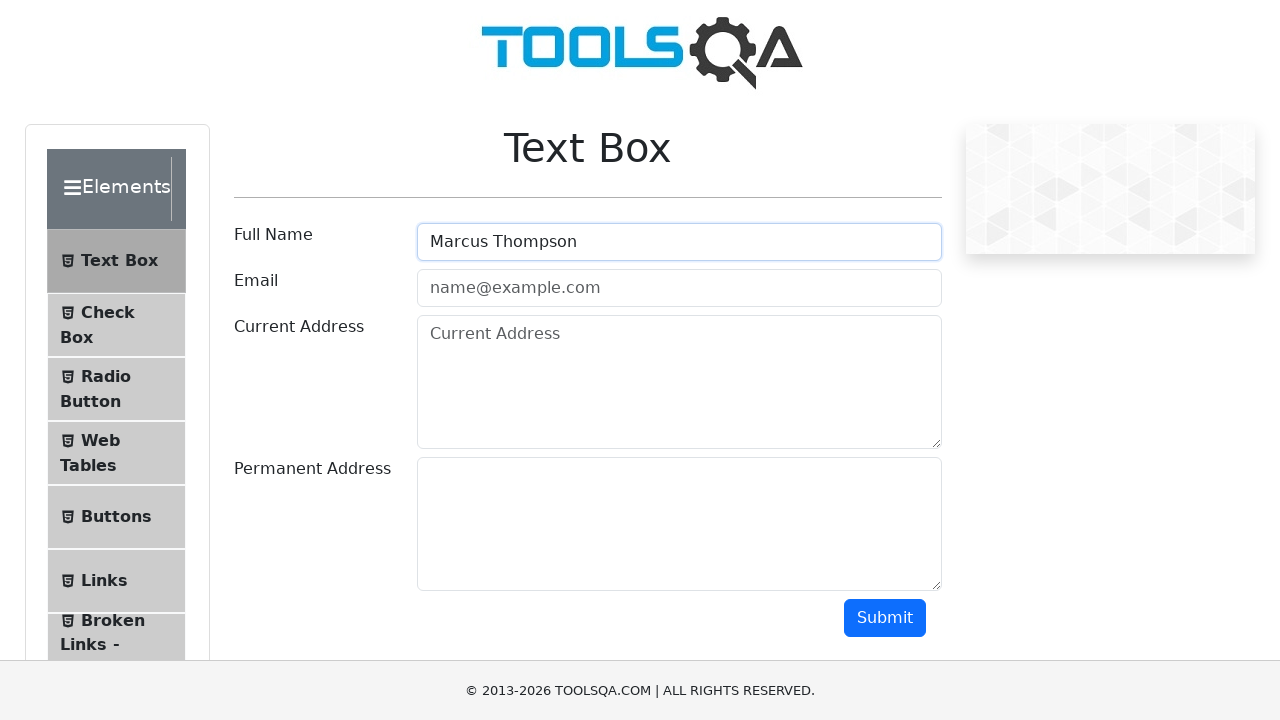

Filled email field with 'marcus.thompson@example.com' on #userEmail
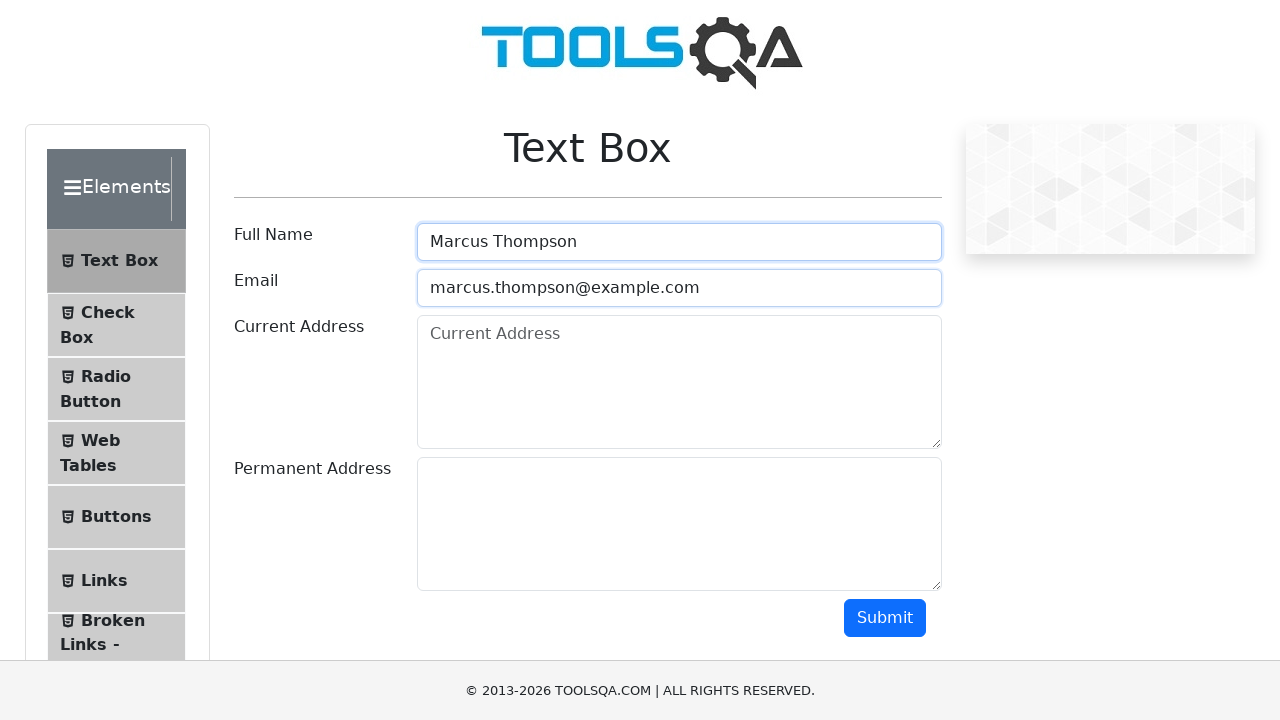

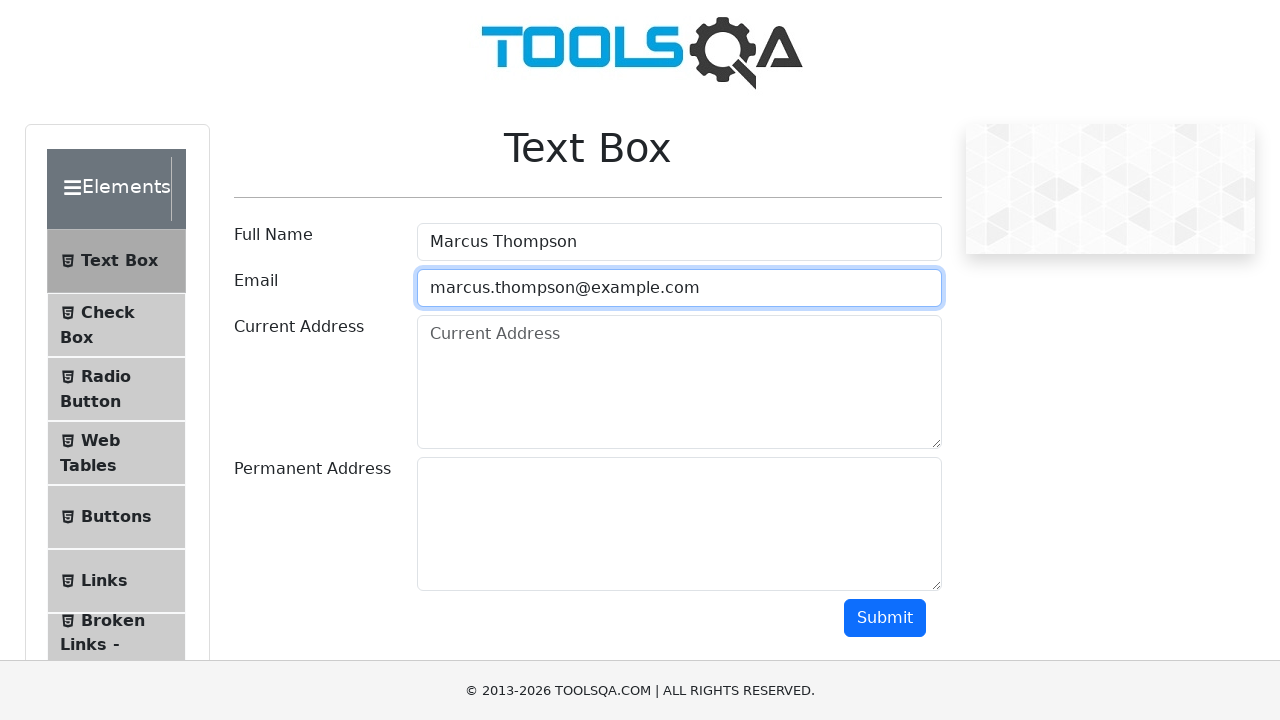